Navigates to a page and then navigates to an anchor link on the same page, testing fragment navigation.

Starting URL: https://www.selenium.dev/selenium/web/linked_image.html

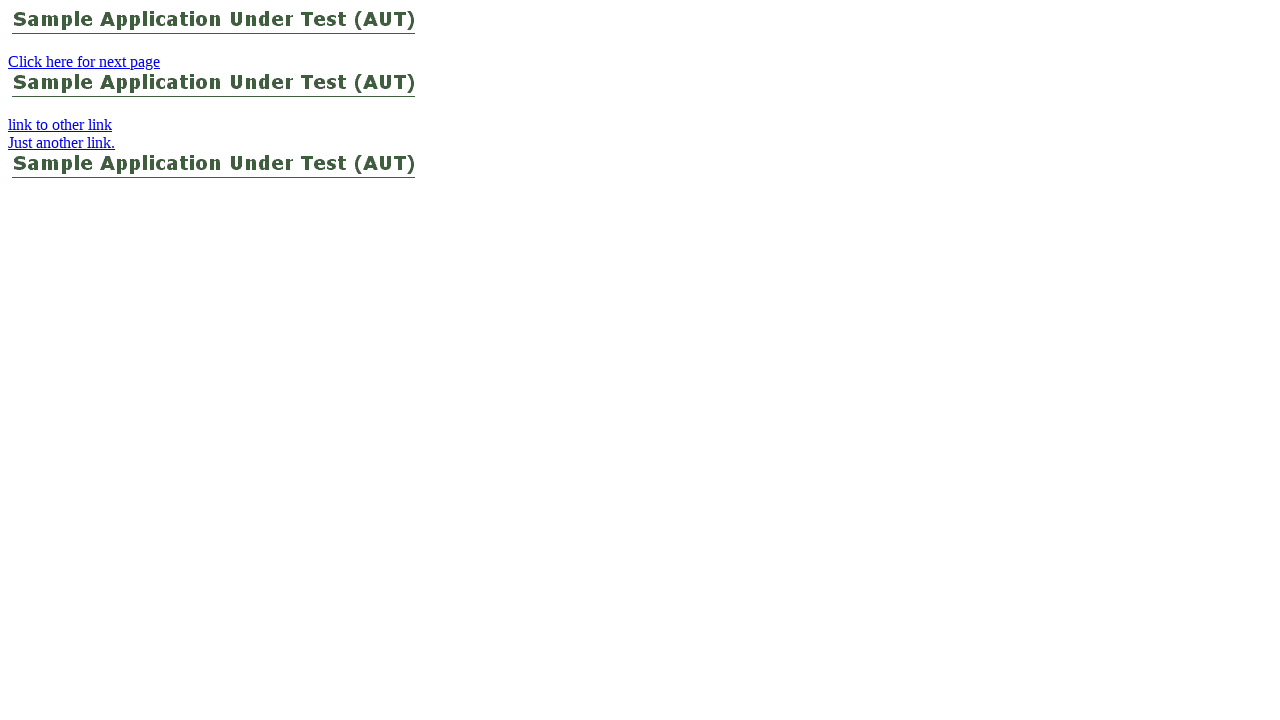

Navigated to linked_image.html page with fragment anchor #linkToAnchorOnThisPage
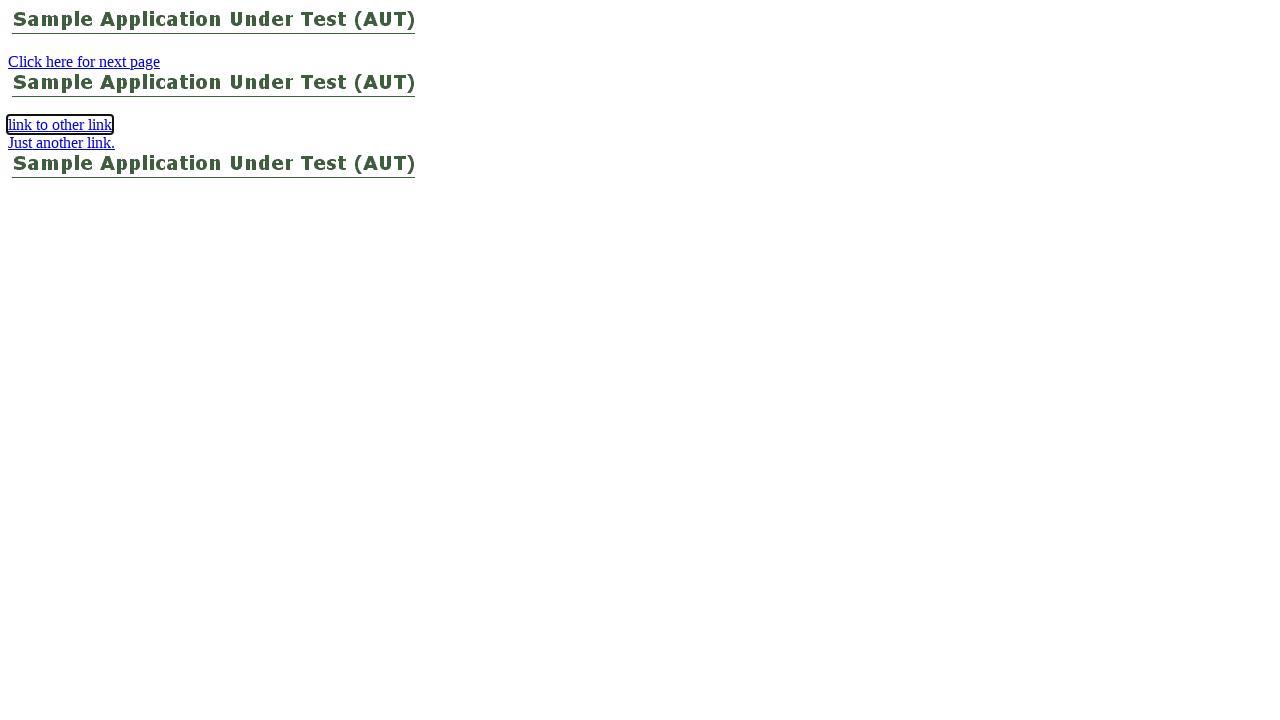

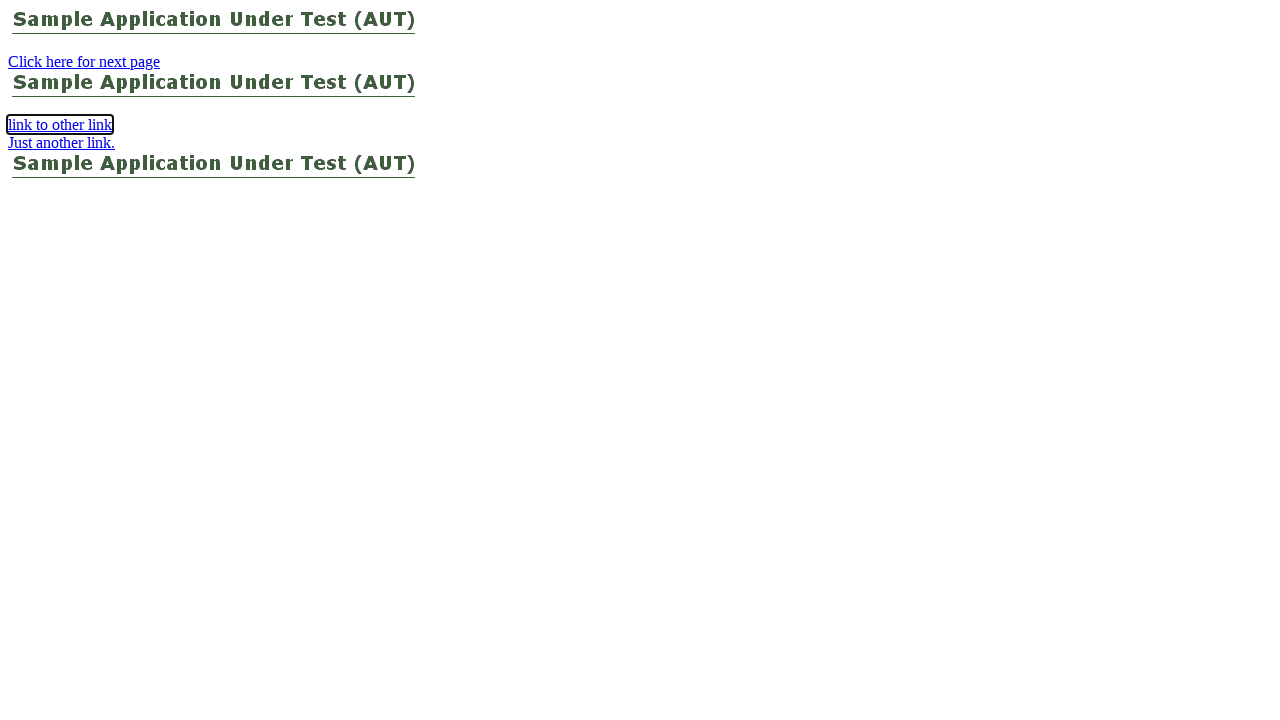